Tests the contact form functionality by navigating to the contact page, filling out the form fields (name, email, message), and submitting it to verify the confirmation message appears

Starting URL: https://alchemy.hguy.co/lms/

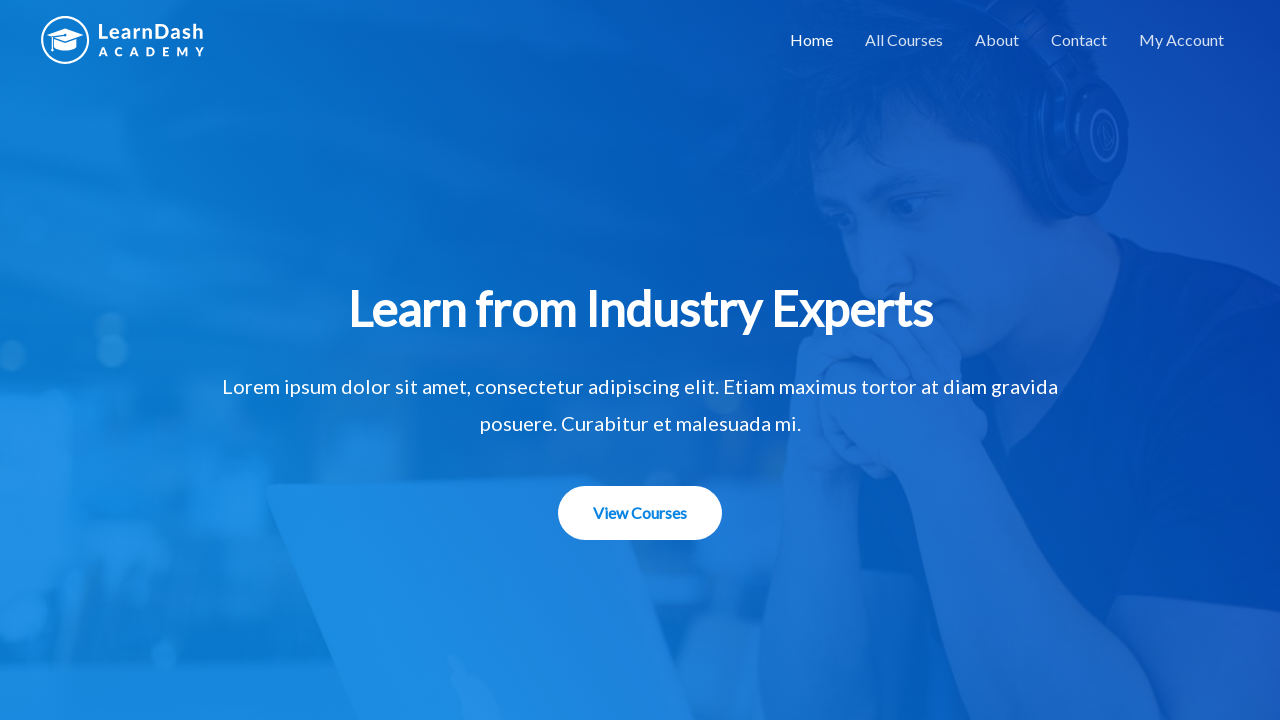

Clicked contact link in navigation menu at (1079, 40) on xpath=//li[@id='menu-item-1506']/a
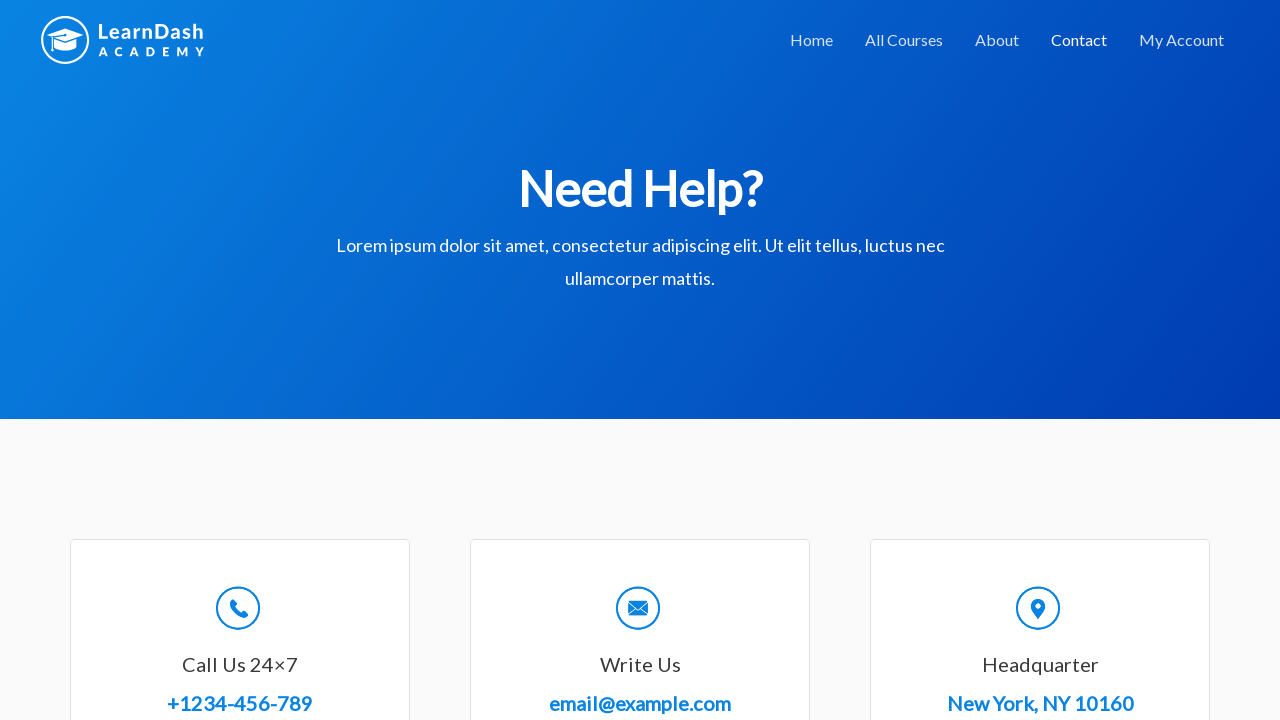

Contact form header 'Send us a message' appeared
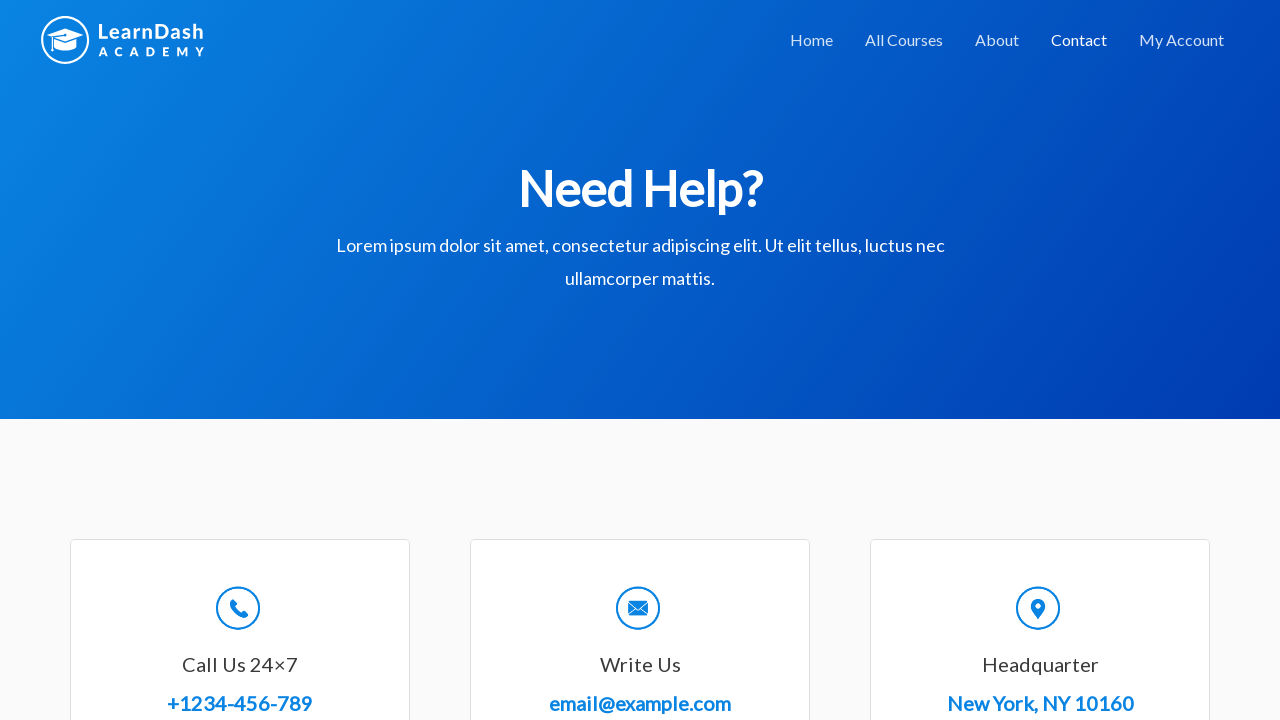

Scrolled to contact form
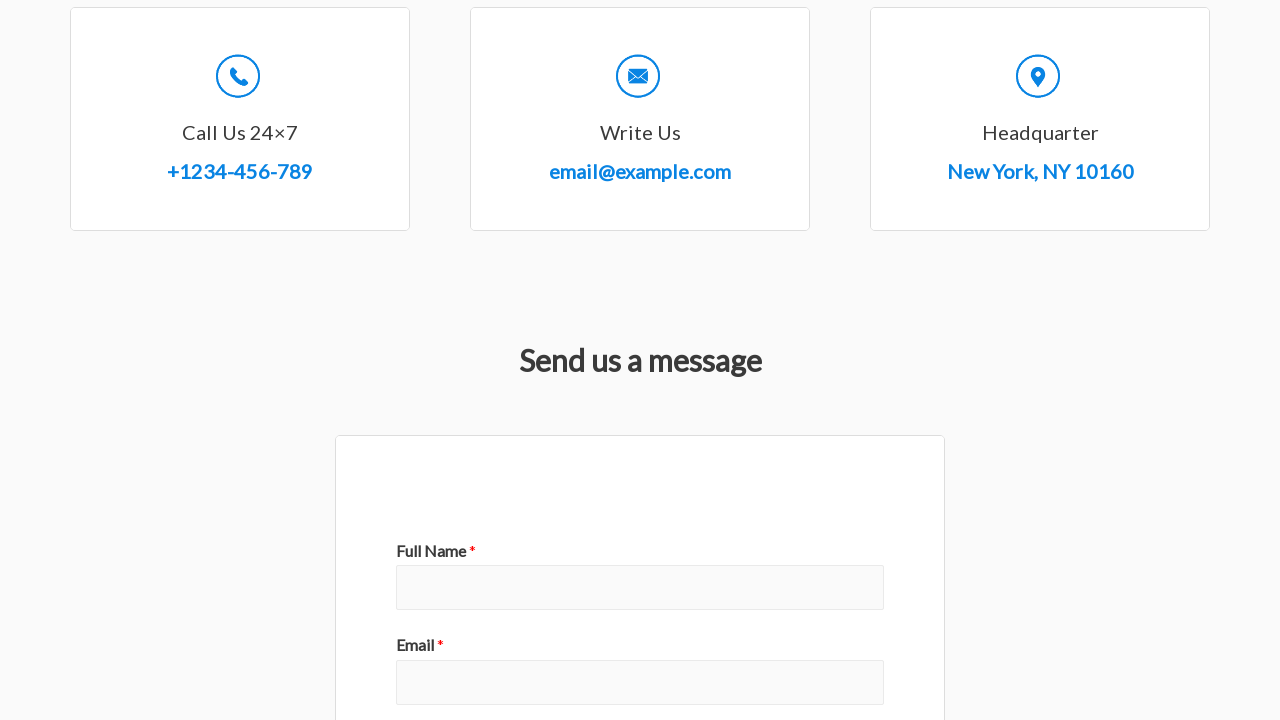

Filled name field with 'Alexandra Smith' on //input[@id='wpforms-8-field_0']
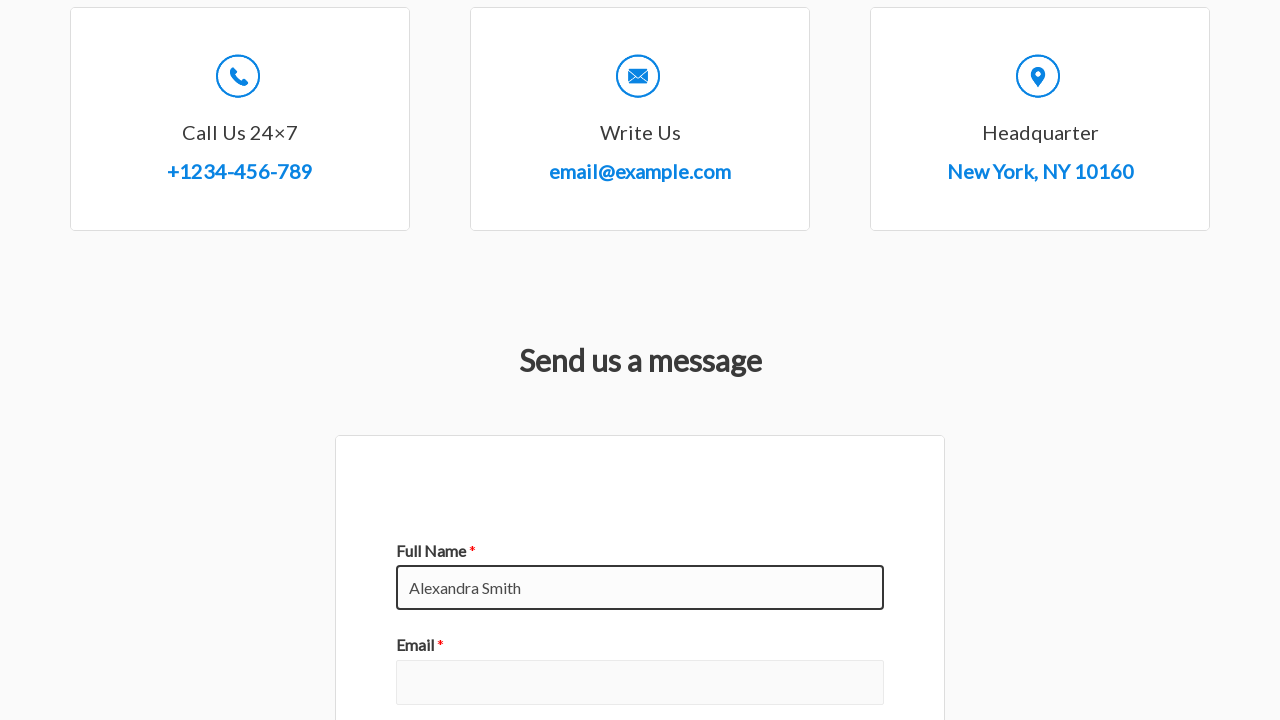

Filled email field with 'alexandra.smith@example.com' on //input[@id='wpforms-8-field_1']
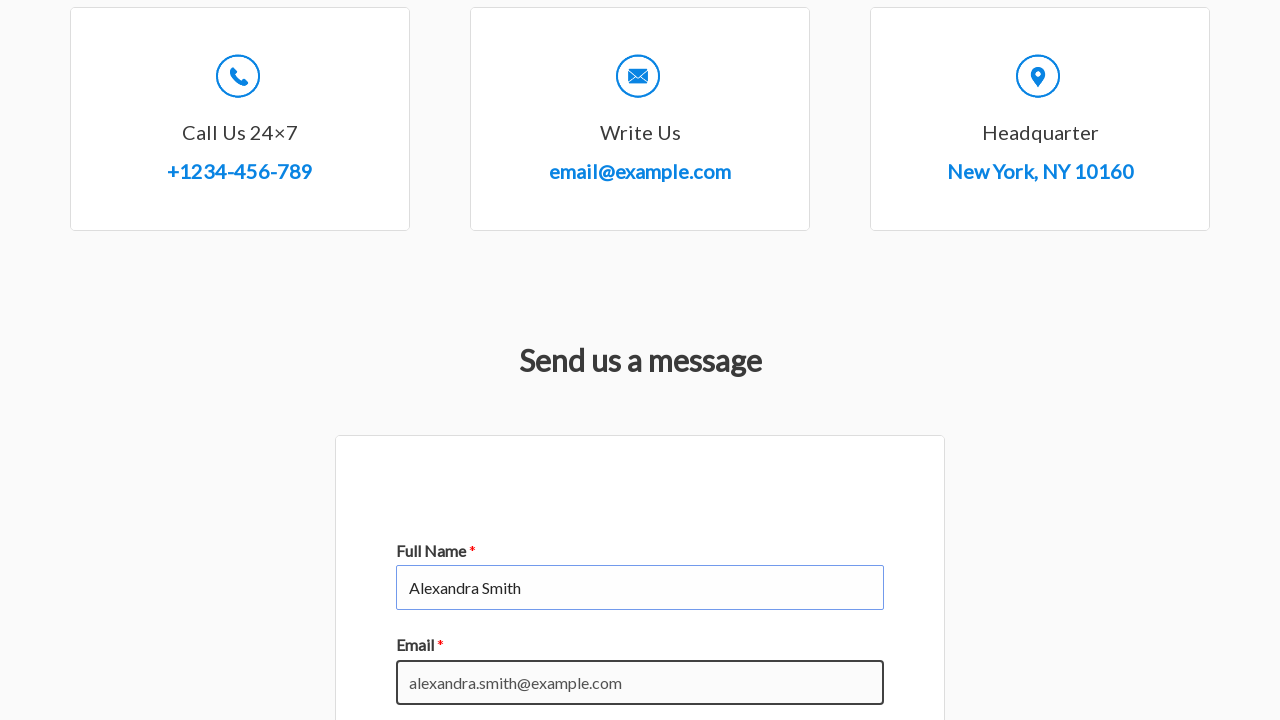

Filled message field with test message on //textarea[@id='wpforms-8-field_2']
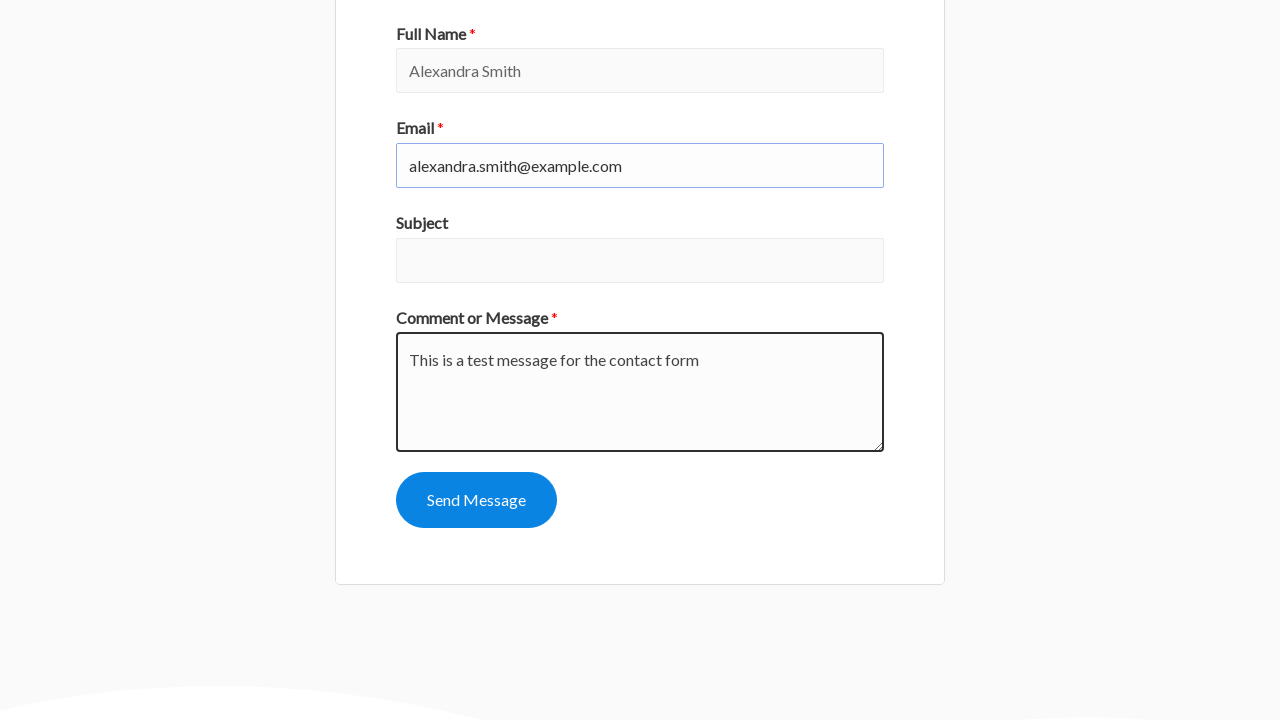

Clicked send message button at (476, 500) on xpath=//button[@id='wpforms-submit-8']
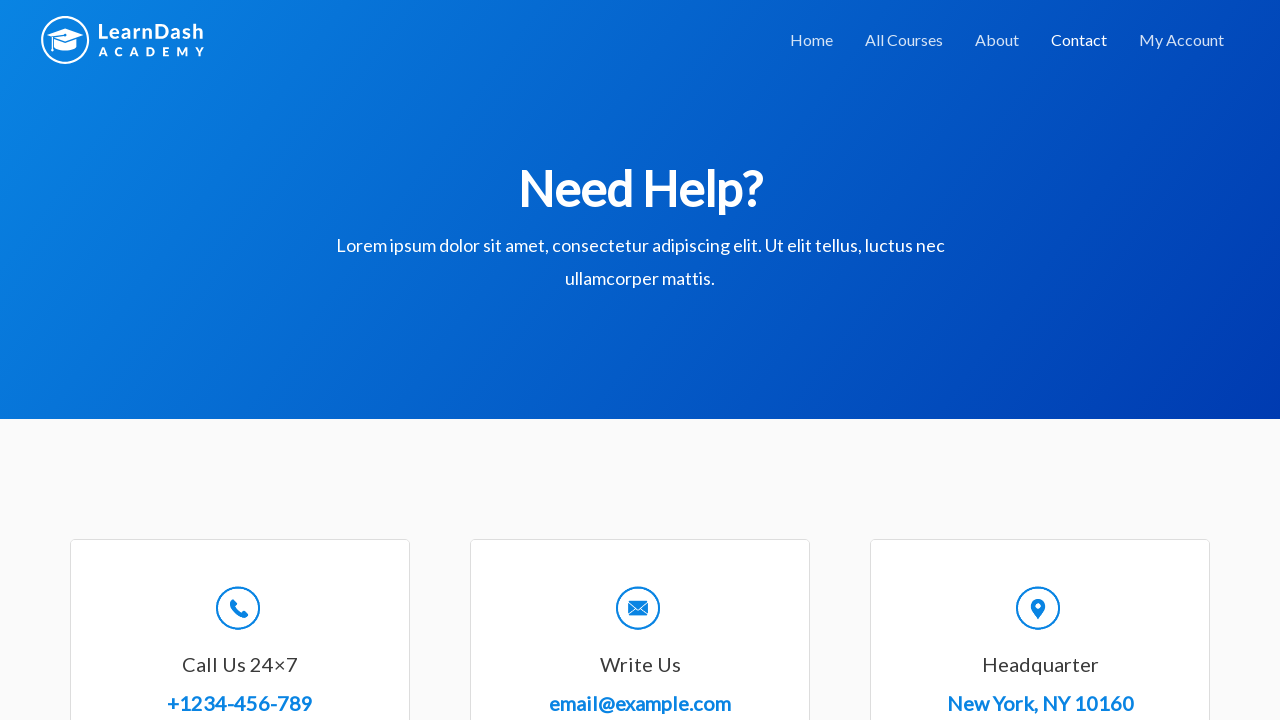

Confirmation message appeared, contact form submission successful
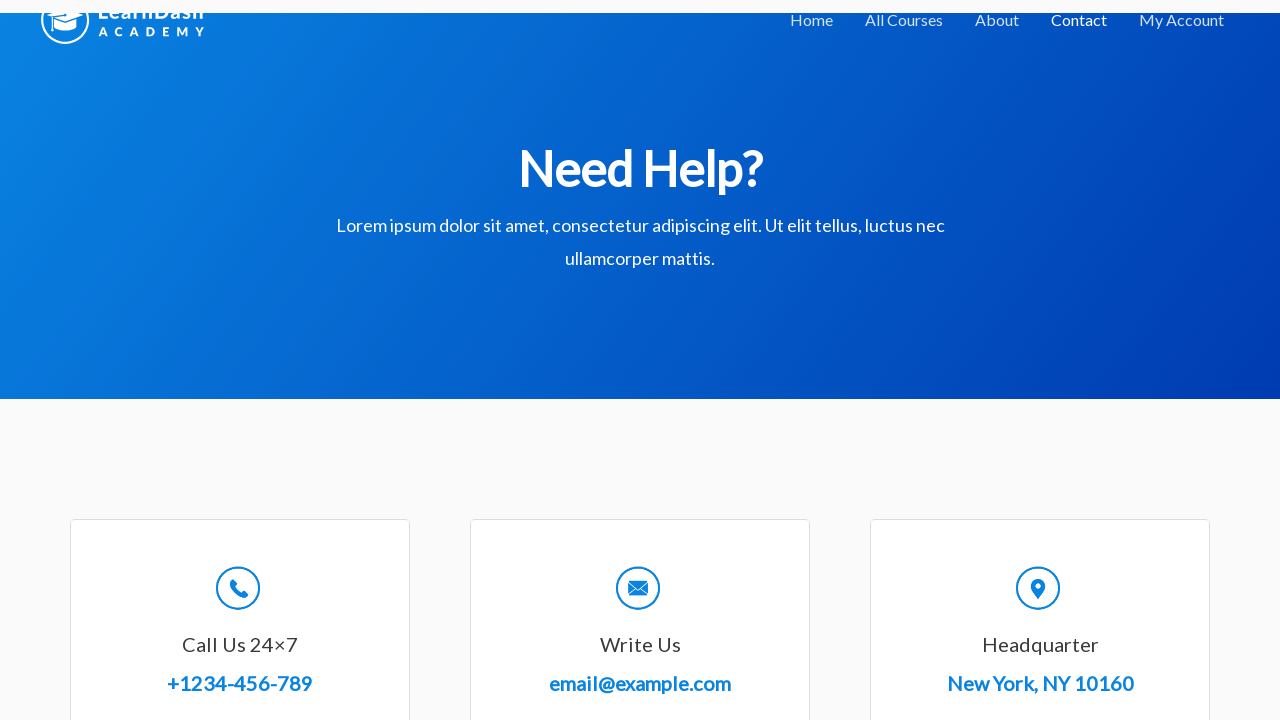

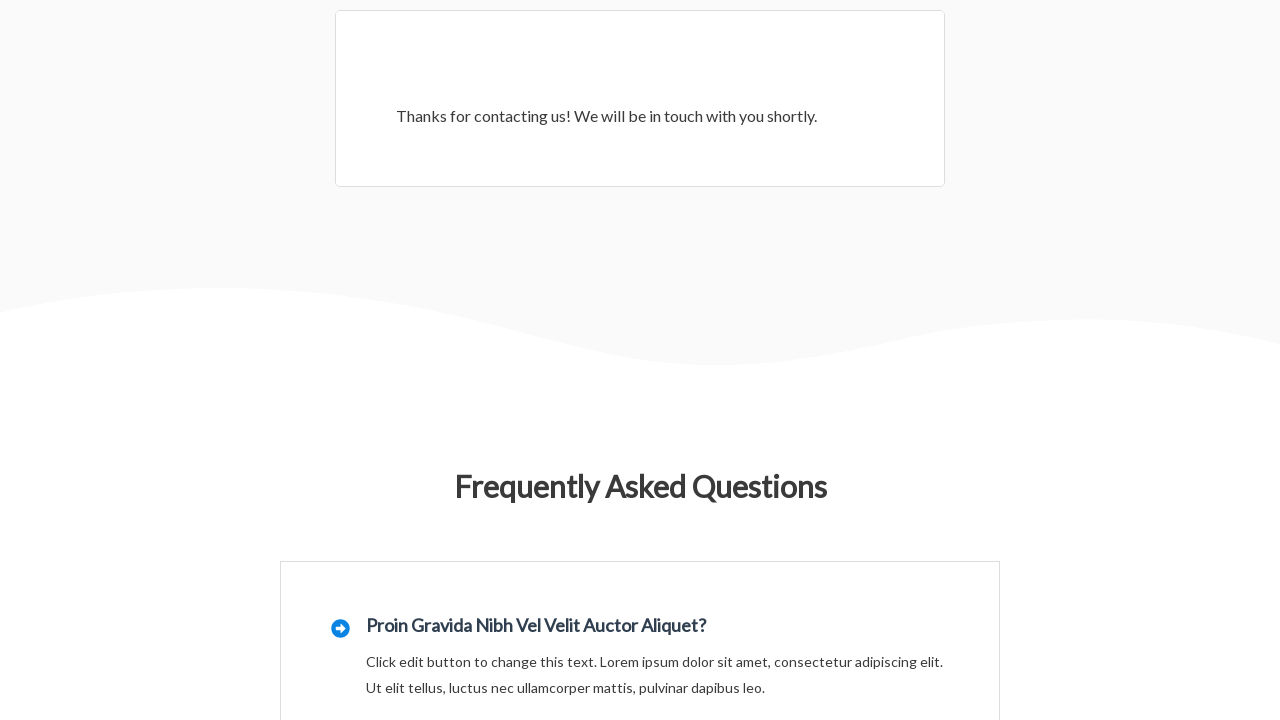